Tests jQuery UI Checkboxradio widget by navigating to the demo page, switching to the iframe, and selecting a radio button option

Starting URL: https://jqueryui.com/

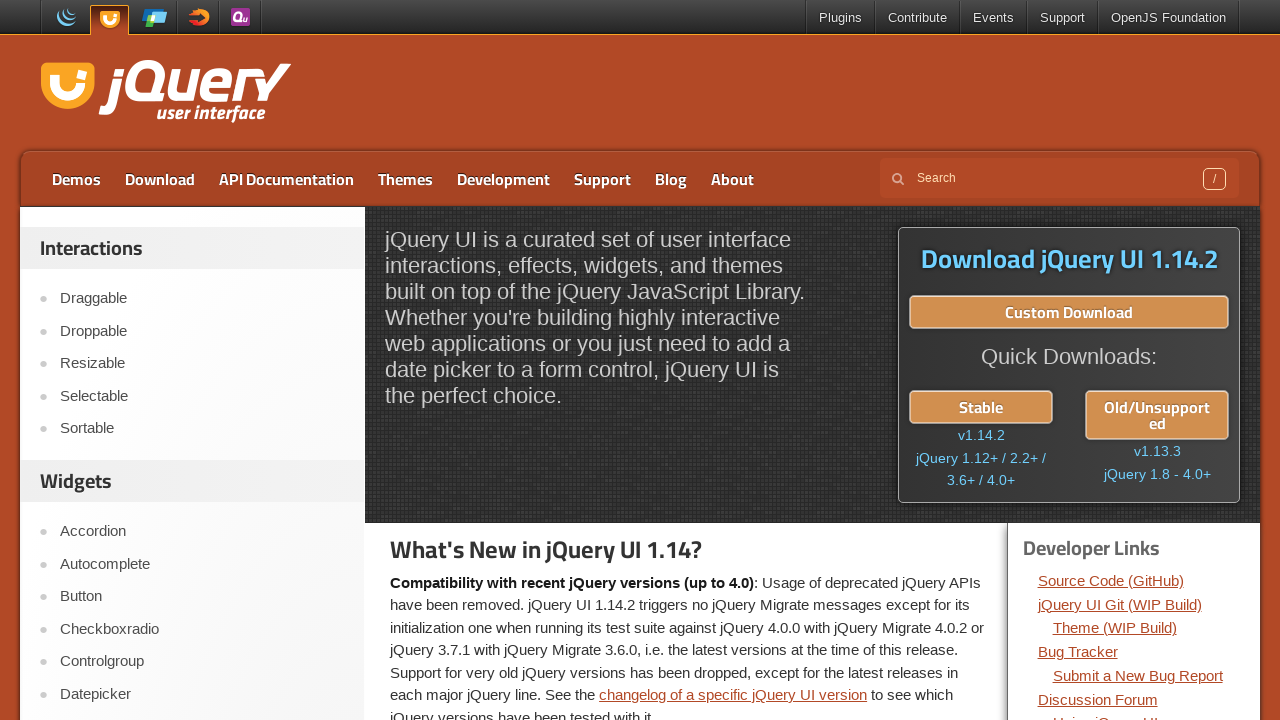

Clicked on Checkboxradio link in the navigation at (202, 629) on xpath=//*[text()='Checkboxradio']
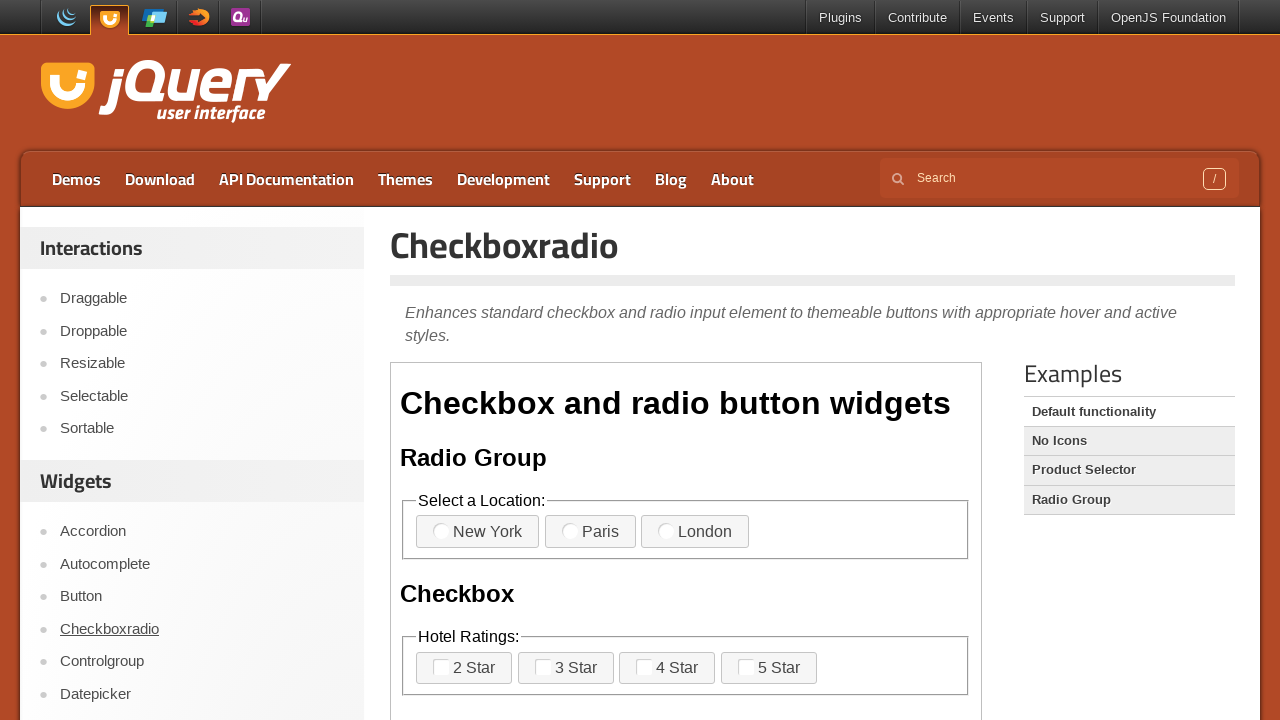

Located the demo iframe
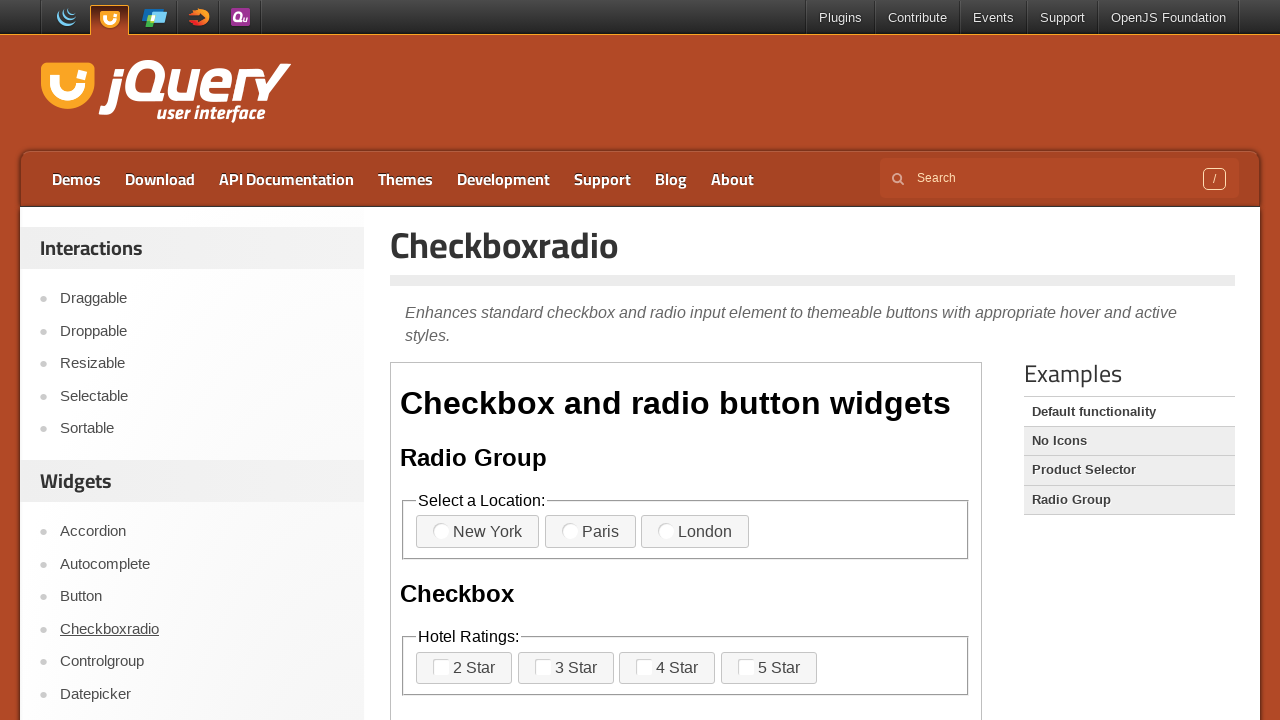

Selected the first radio button option in the Checkboxradio widget at (441, 531) on iframe.demo-frame >> internal:control=enter-frame >> div.widget fieldset:first-o
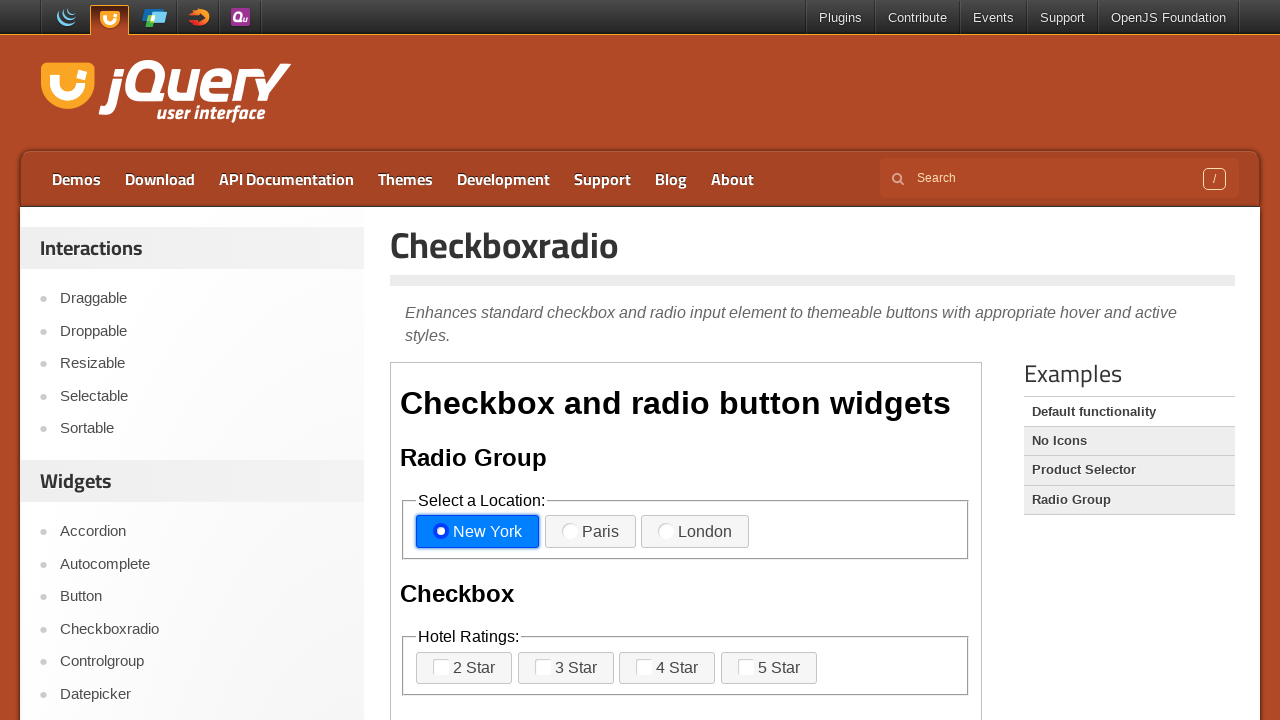

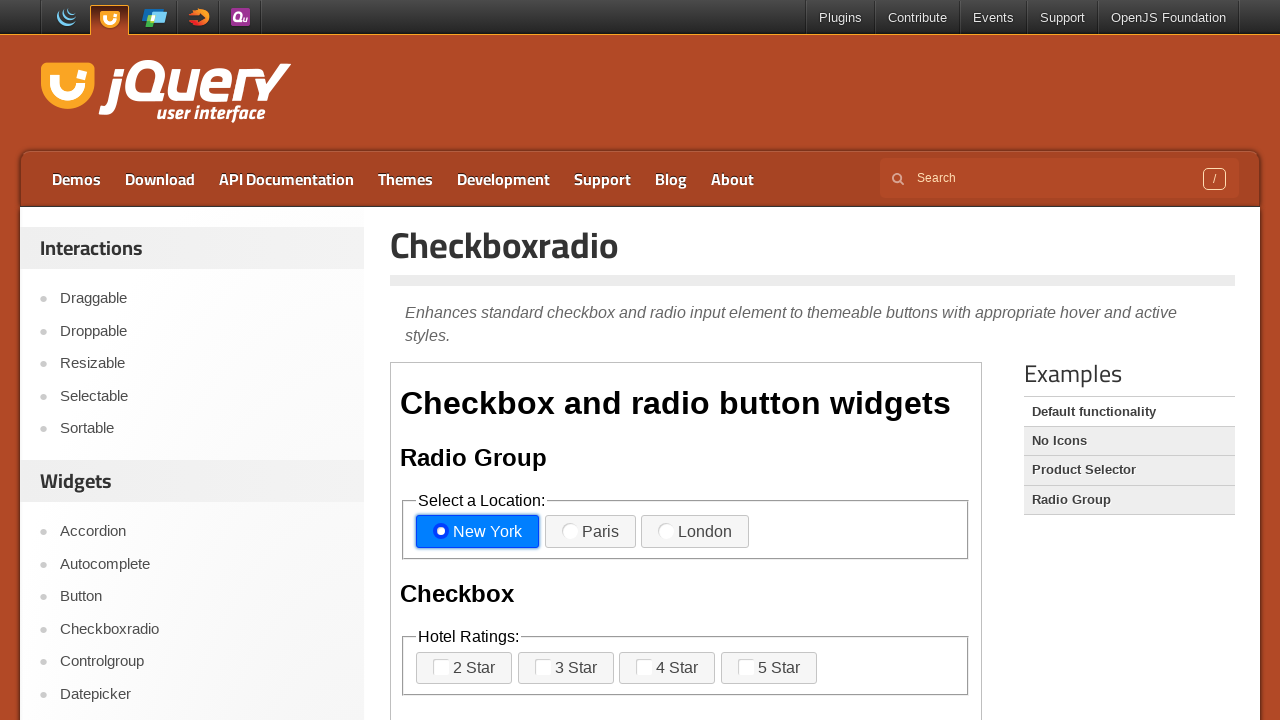